Tests filling out a text box form with full name, email, current address, and permanent address fields, then submits the form.

Starting URL: https://demoqa.com/text-box

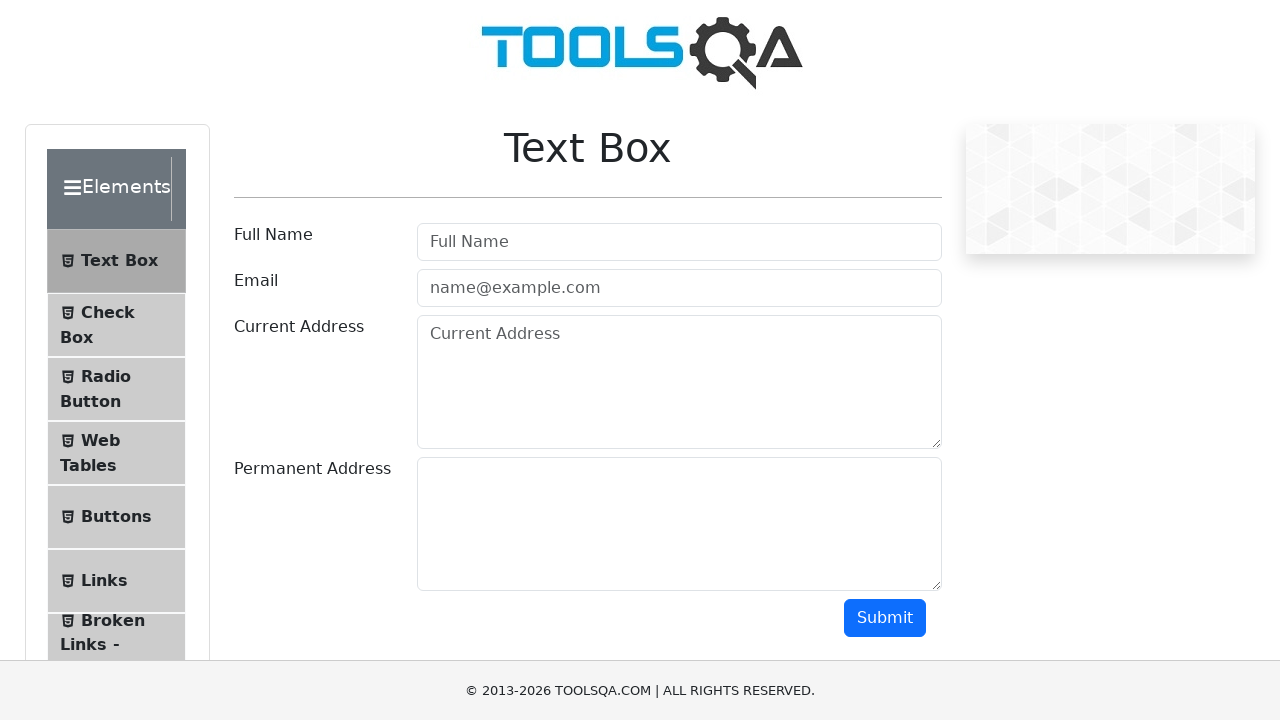

Filled full name field with 'Max' on #userName
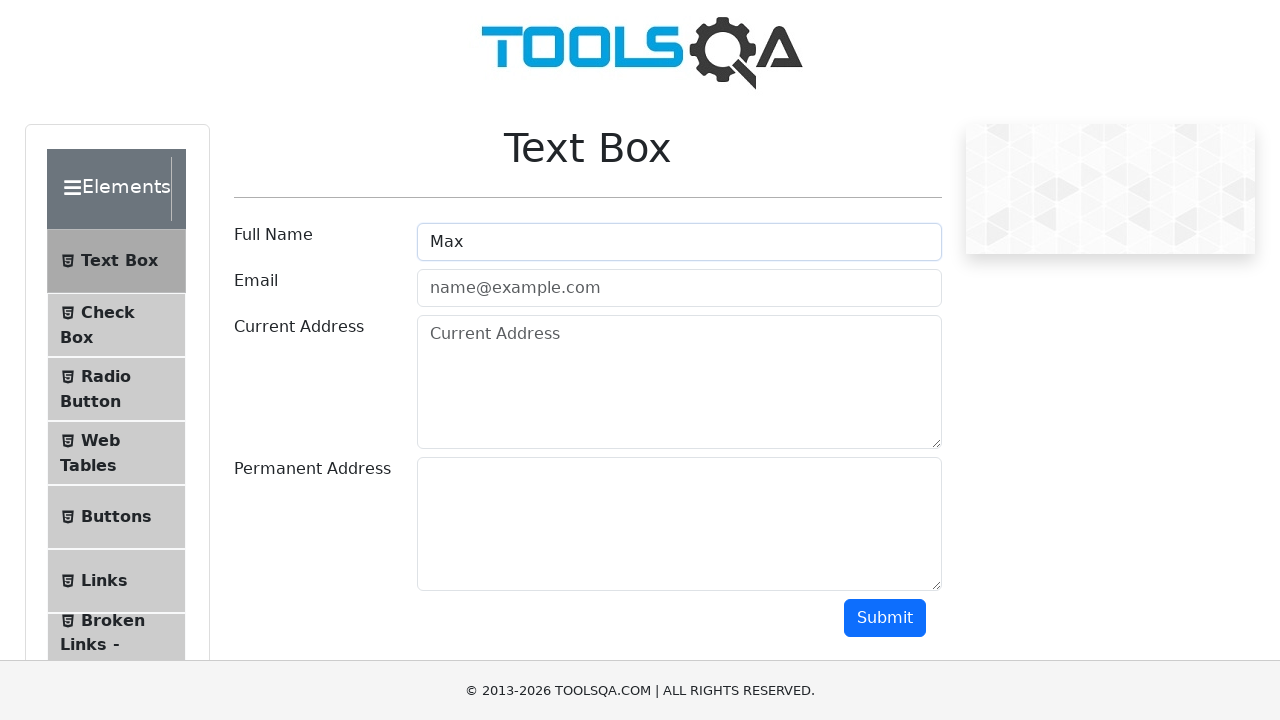

Filled email field with 'max@mail.ru' on #userEmail
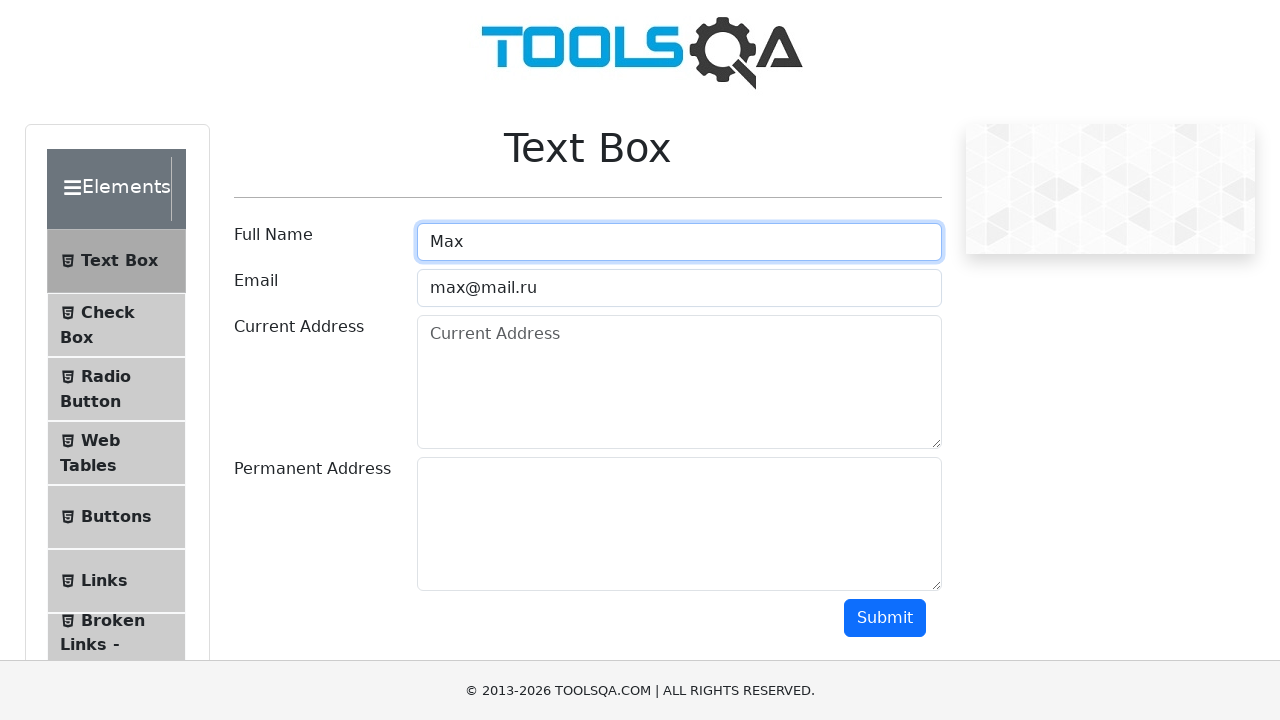

Filled current address field with 'Balti, Index:3120, Republic of Moldova, str. Alecu Ruso, ap. 36' on #currentAddress
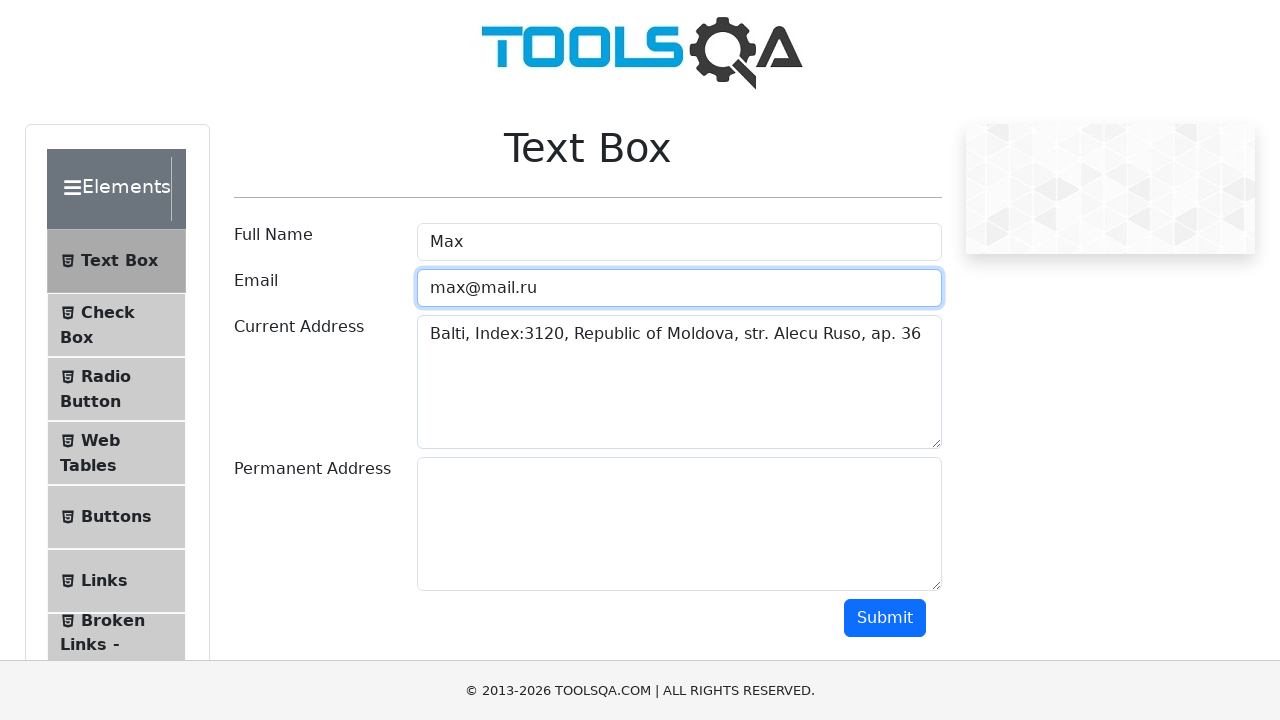

Filled permanent address field with 'Balti, Index:3120, Republic of Moldova, str. Alecu Ruso, ap. 36' on #permanentAddress
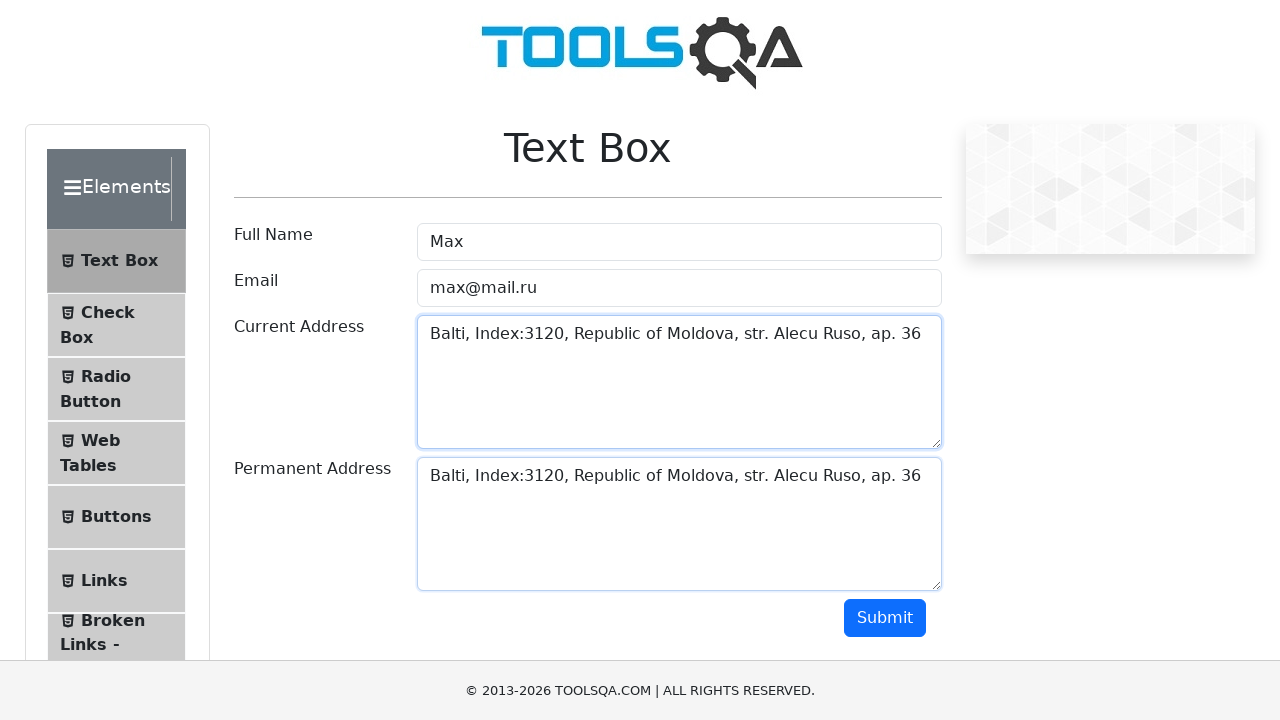

Scrolled submit button into view
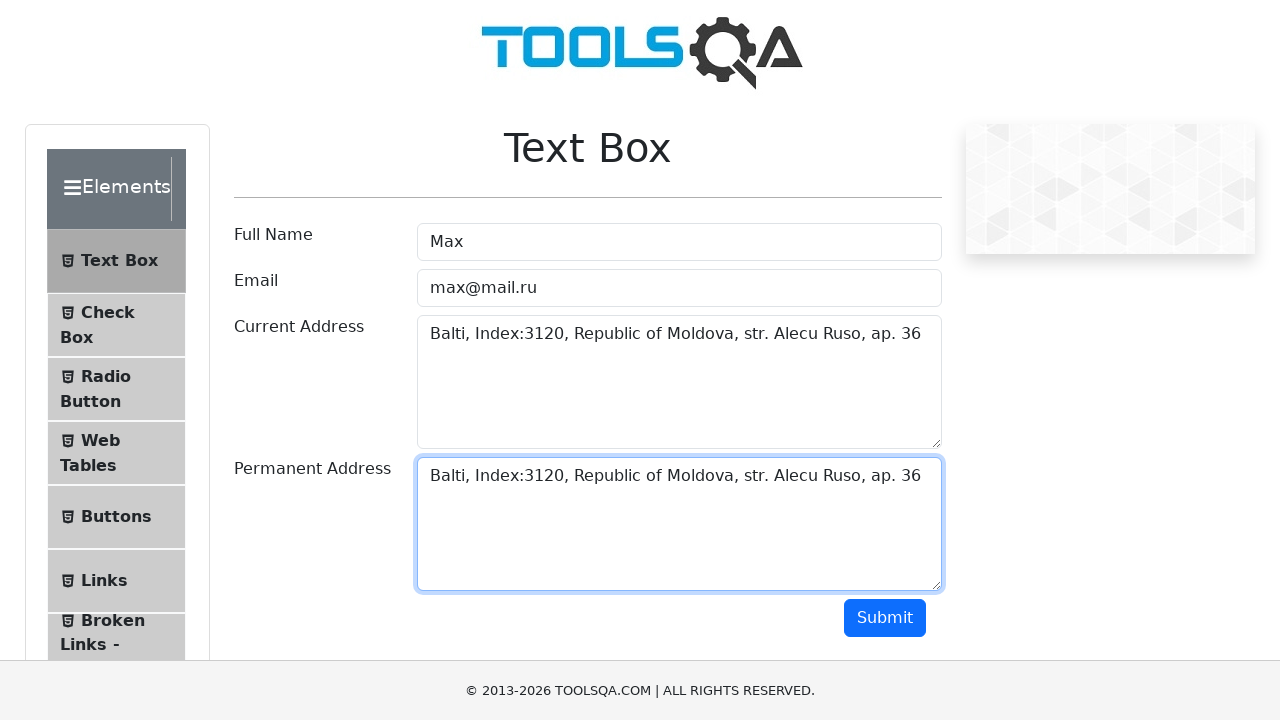

Clicked submit button to submit the form at (885, 618) on #submit
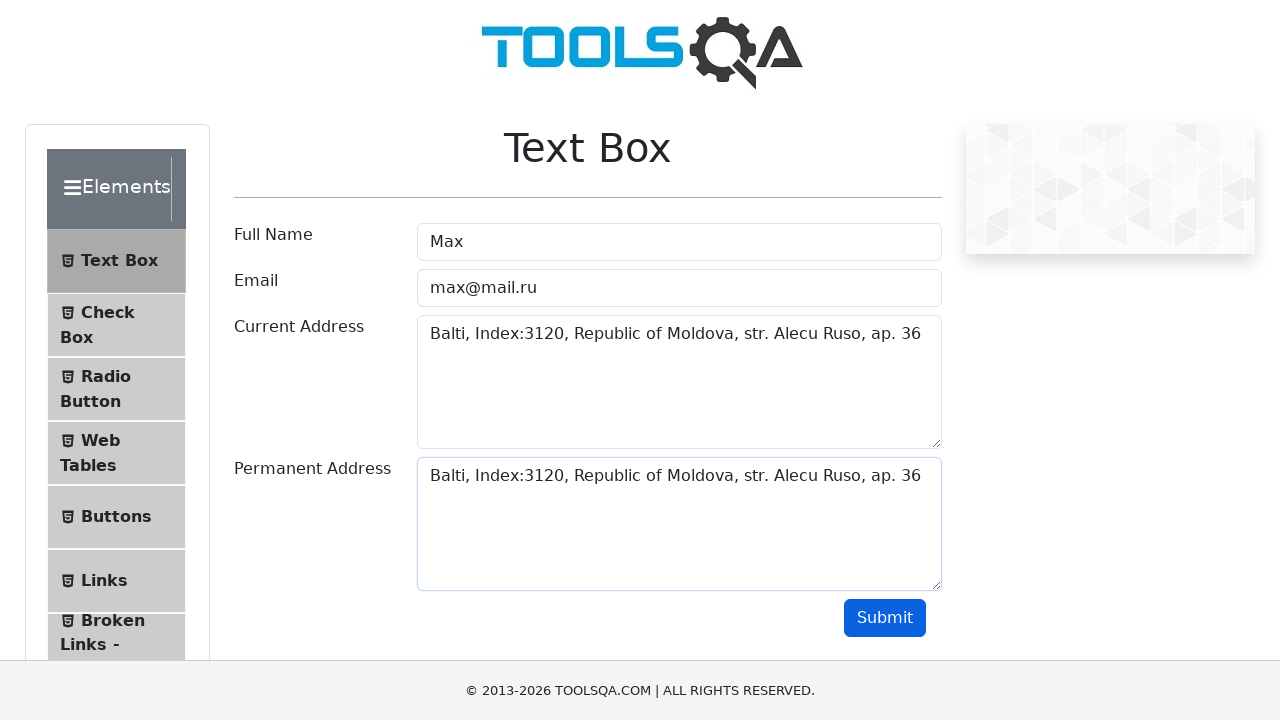

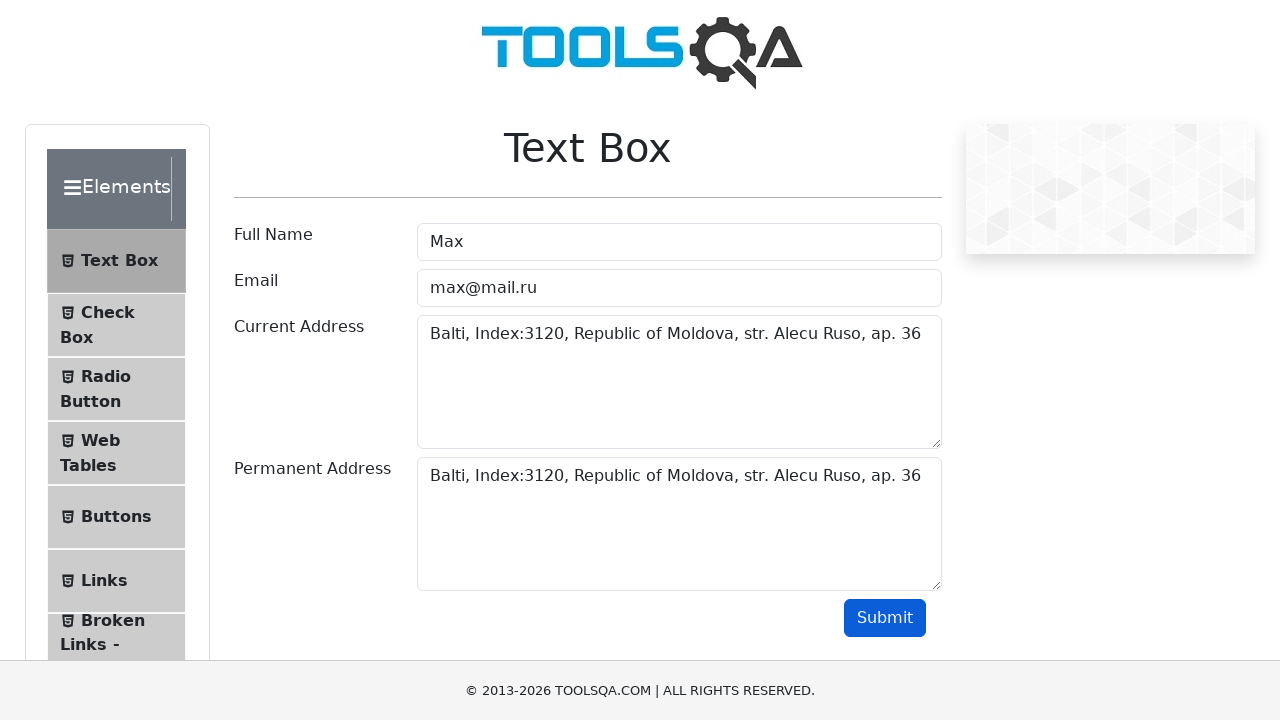